Navigates to Workana job listings page and verifies that job postings are displayed with their titles, descriptions, countries, and salary information.

Starting URL: https://www.workana.com/es/jobs?language=es

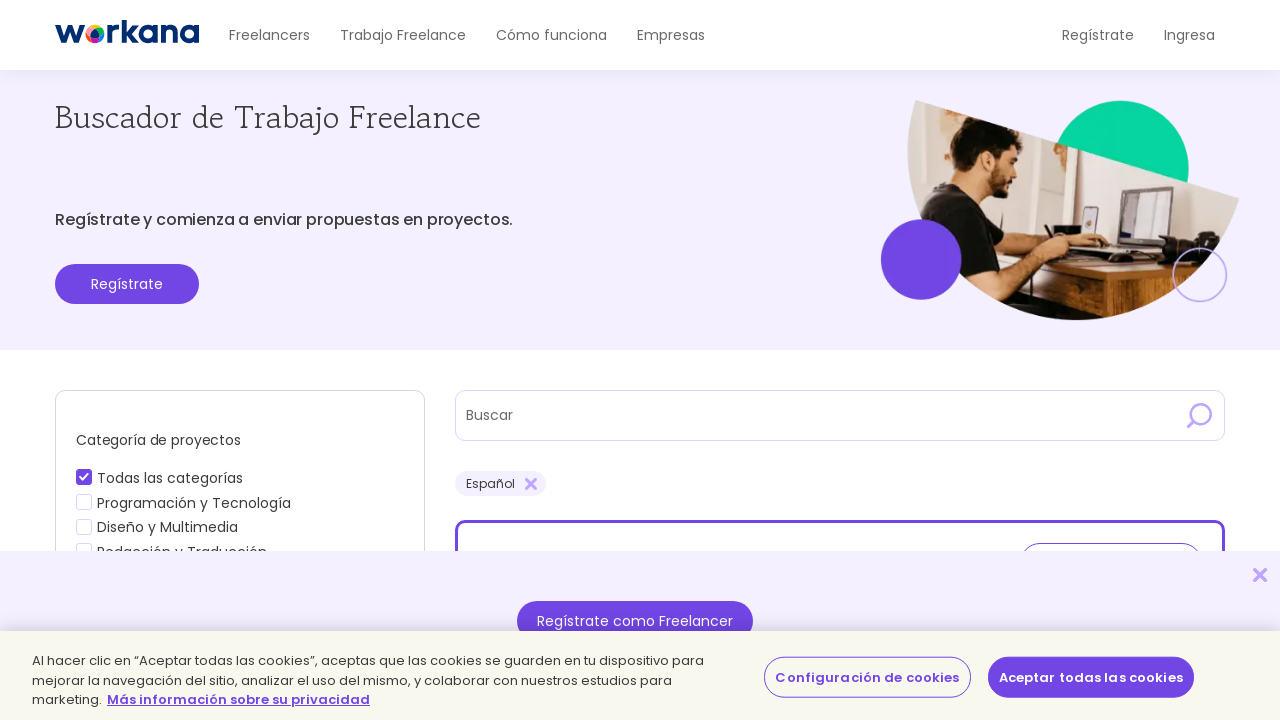

Navigated to Workana job listings page
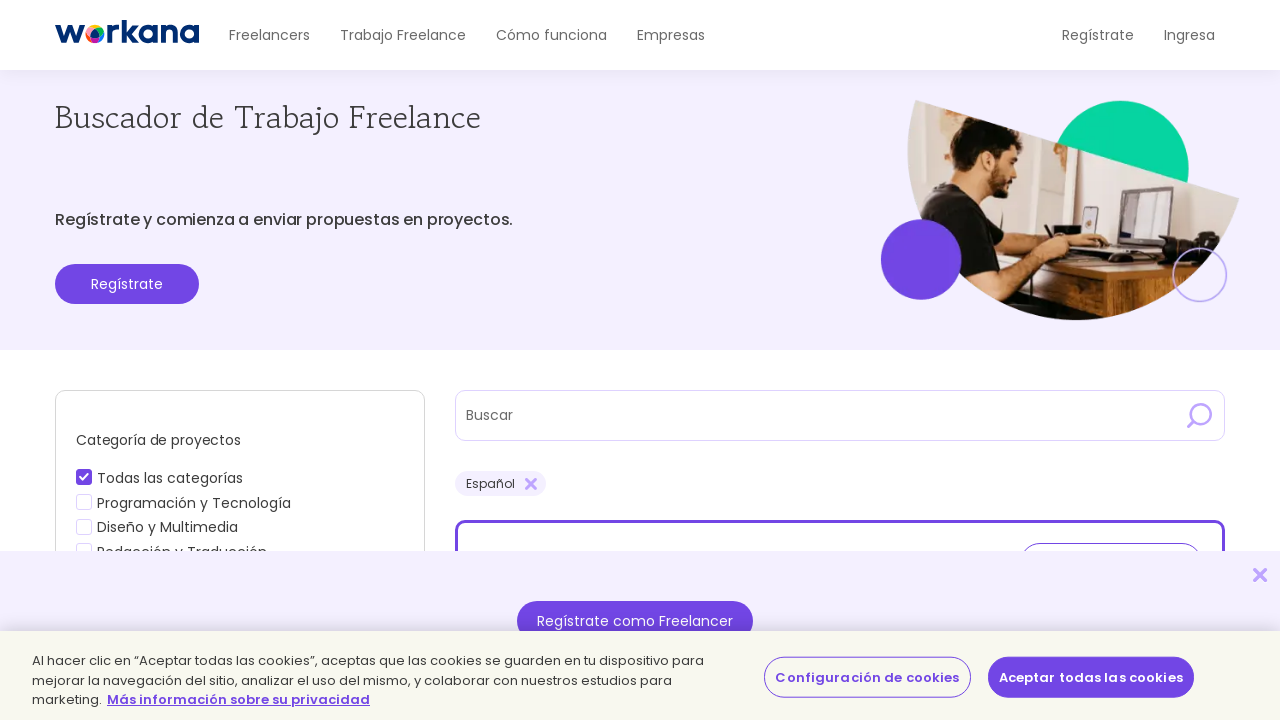

Job listings container loaded
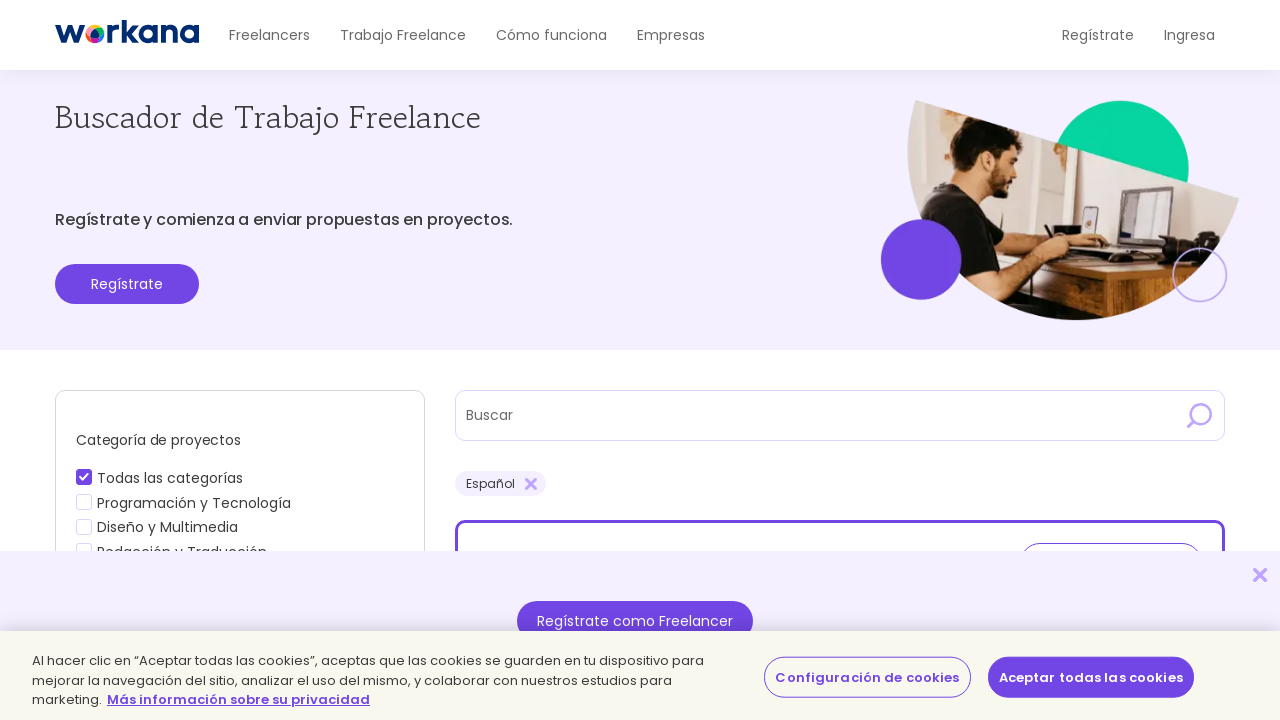

Job titles are displayed
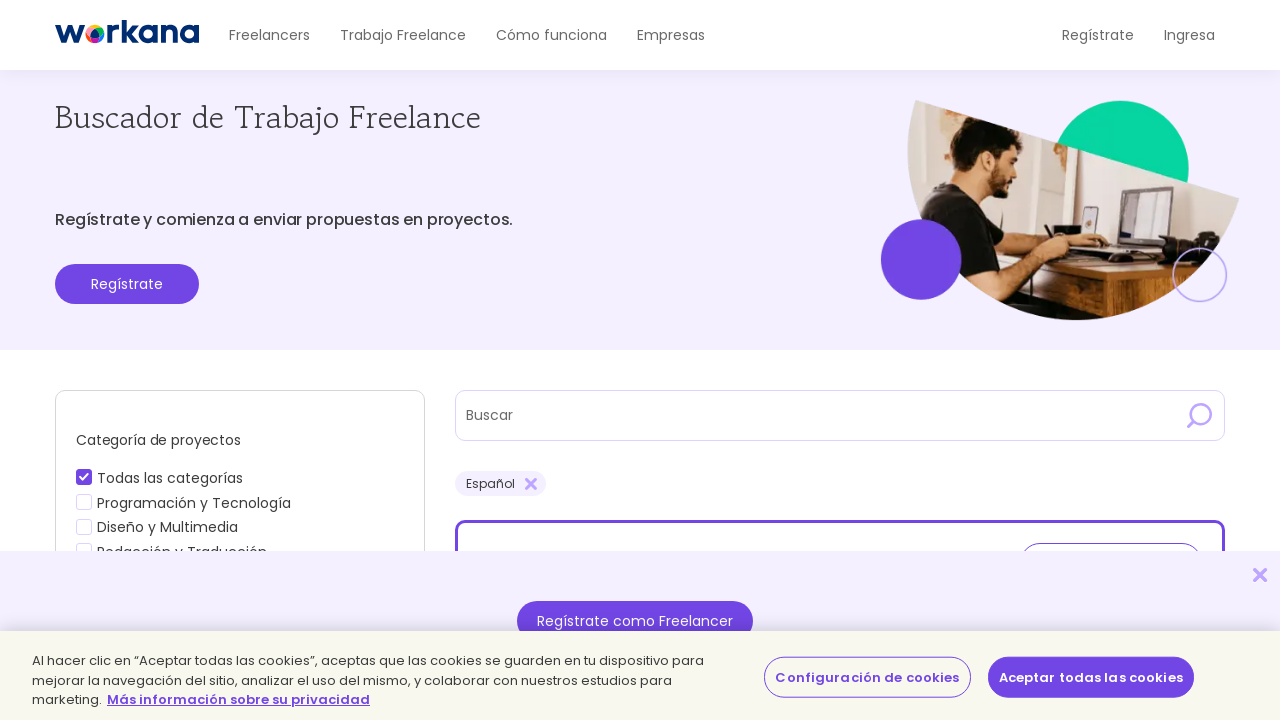

Job descriptions are displayed
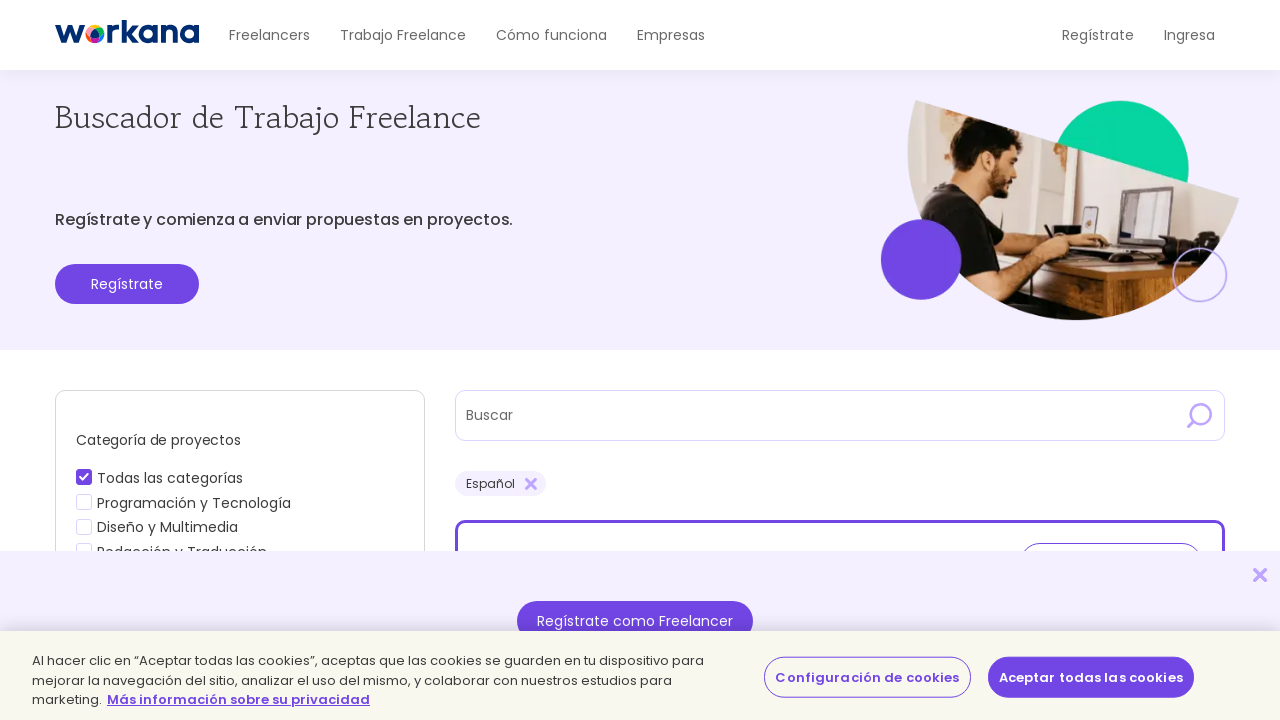

Job country information is displayed
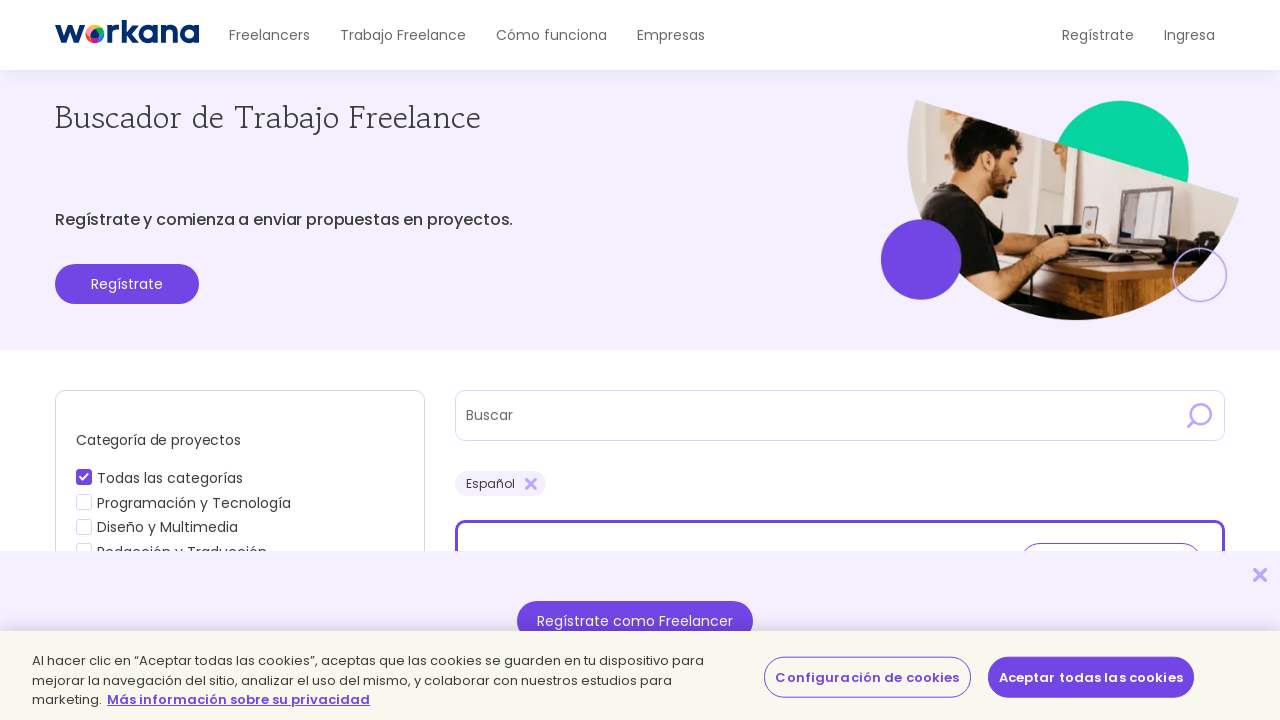

Job salary information is displayed
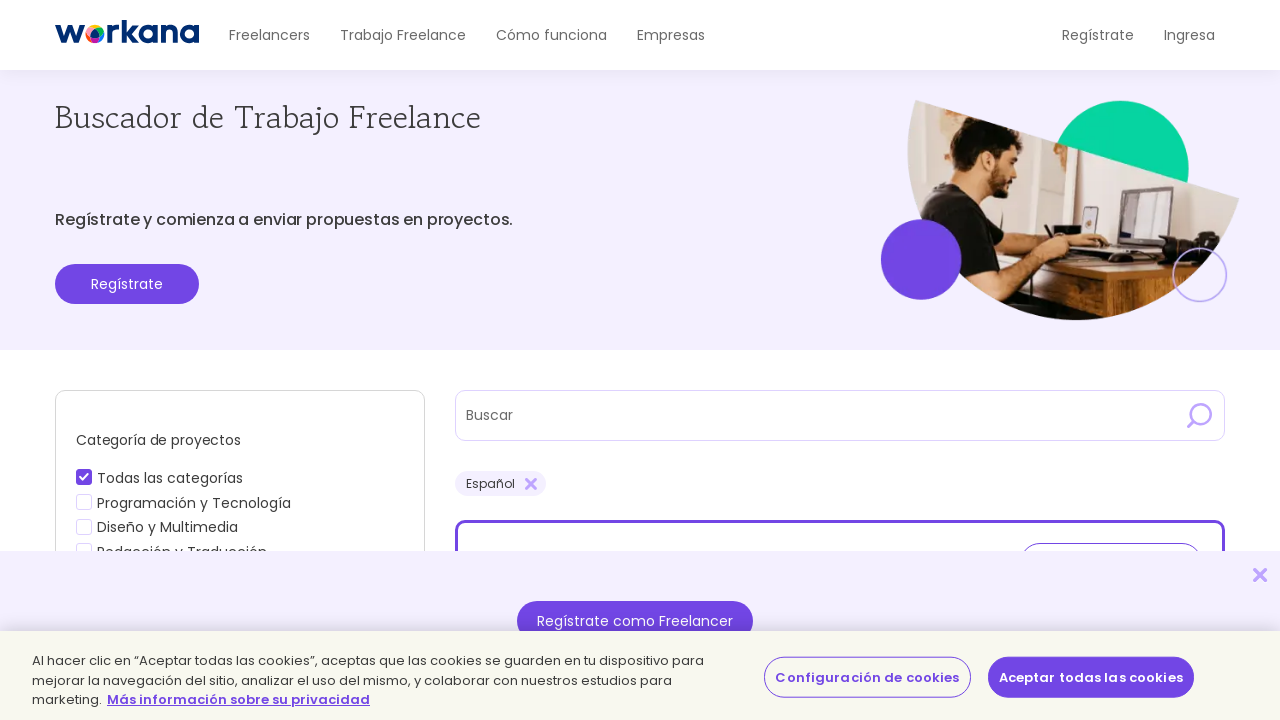

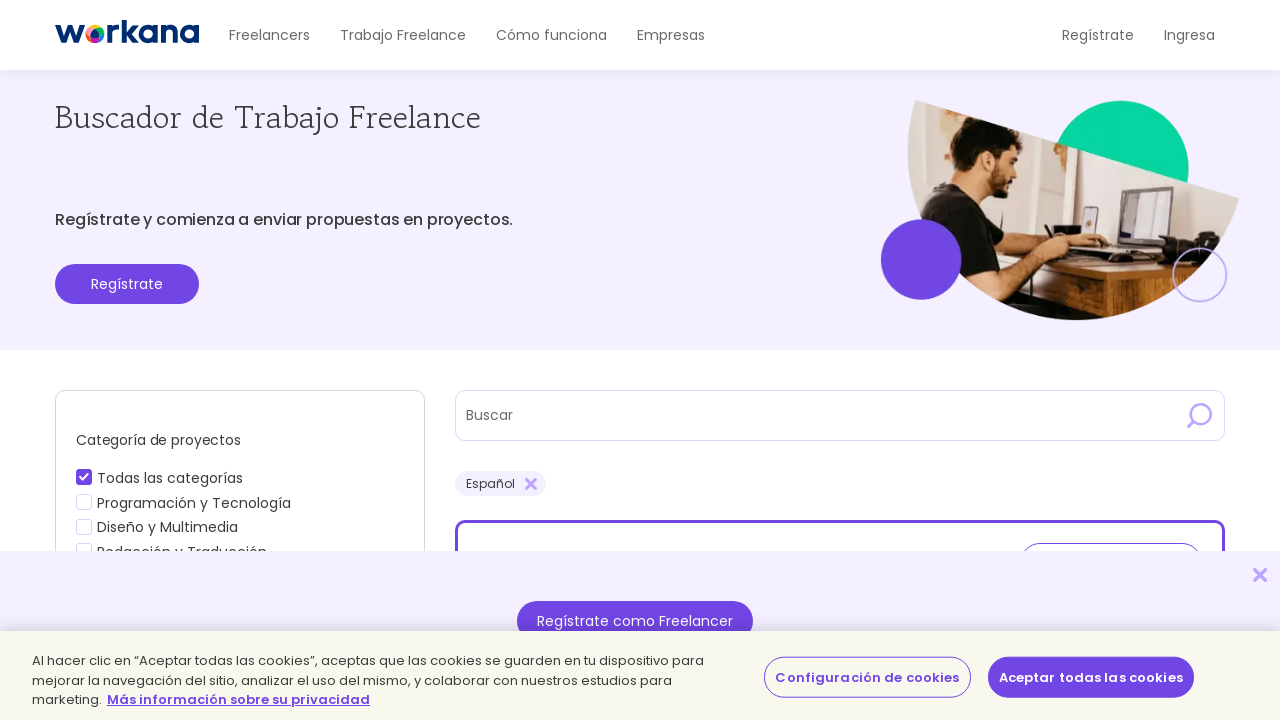